Tests a form submission by filling in first name, last name, and email fields, then clicking the submit button

Starting URL: http://secure-retreat-92358.herokuapp.com/

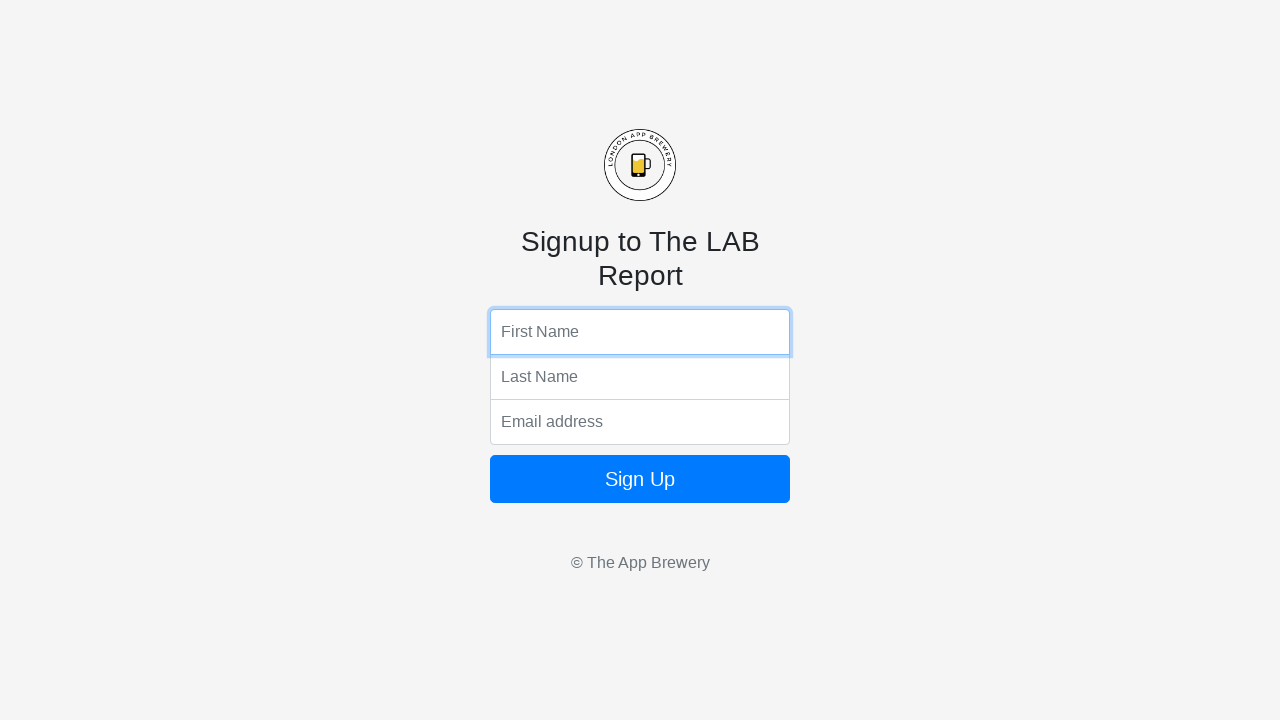

Filled first name field with 'Johnson' on input[name='fName']
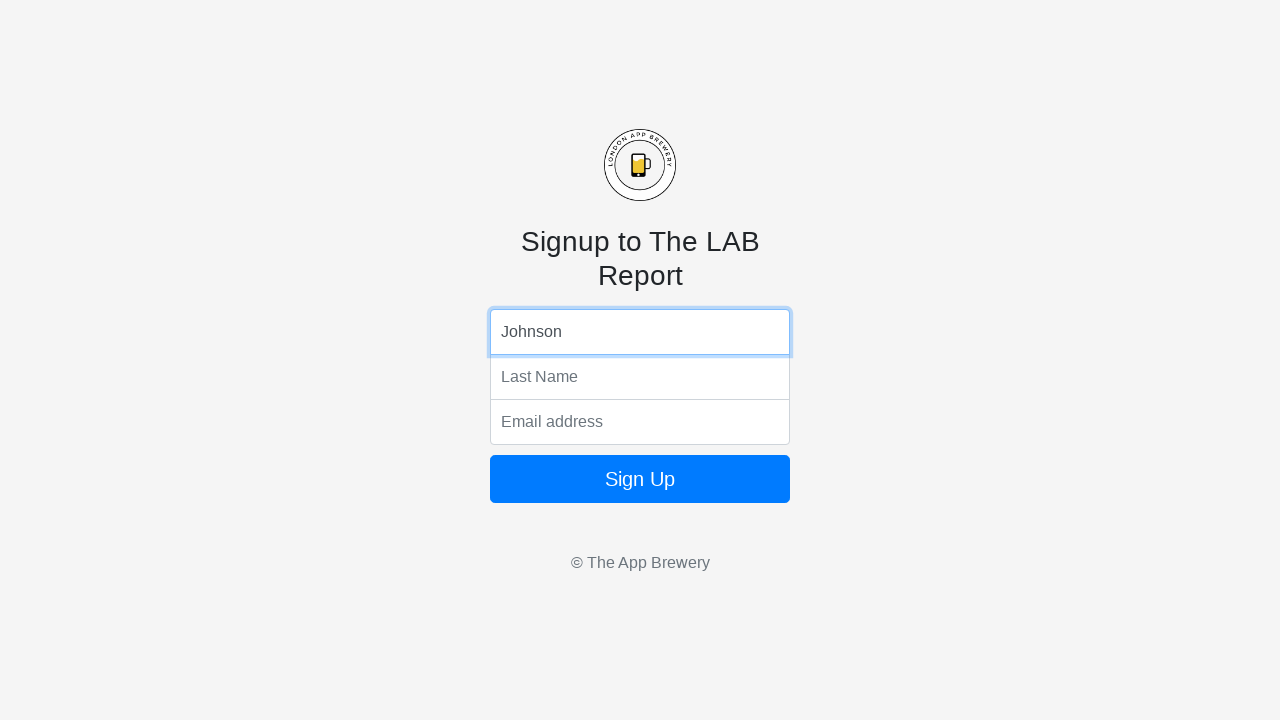

Filled last name field with 'Michael' on input[name='lName']
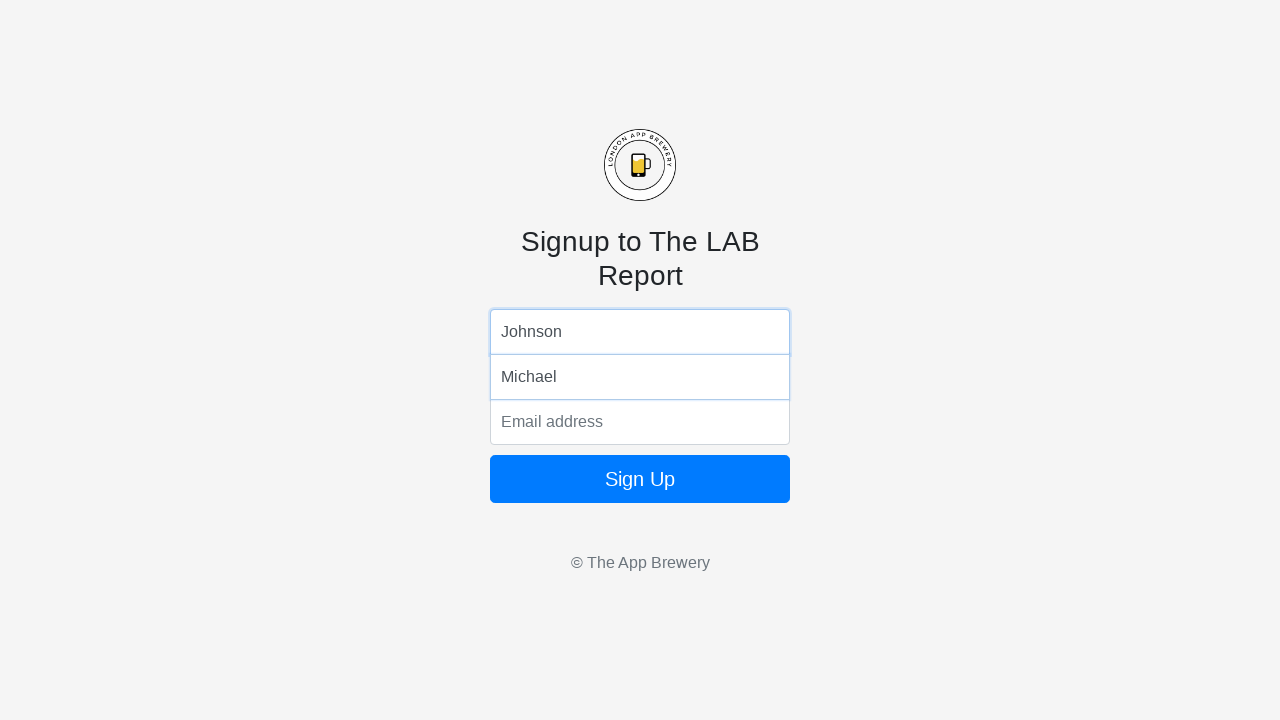

Filled email field with 'mjohnson@example.com' on input[name='email']
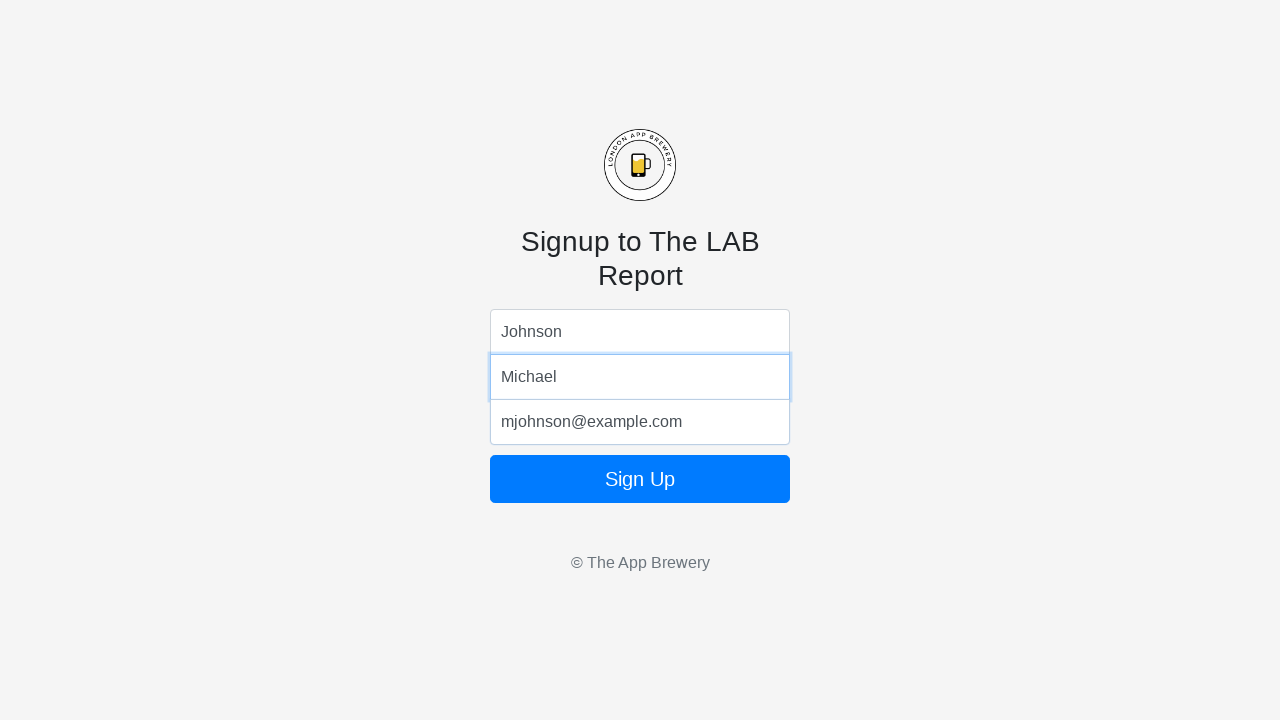

Clicked form submit button at (640, 479) on form button
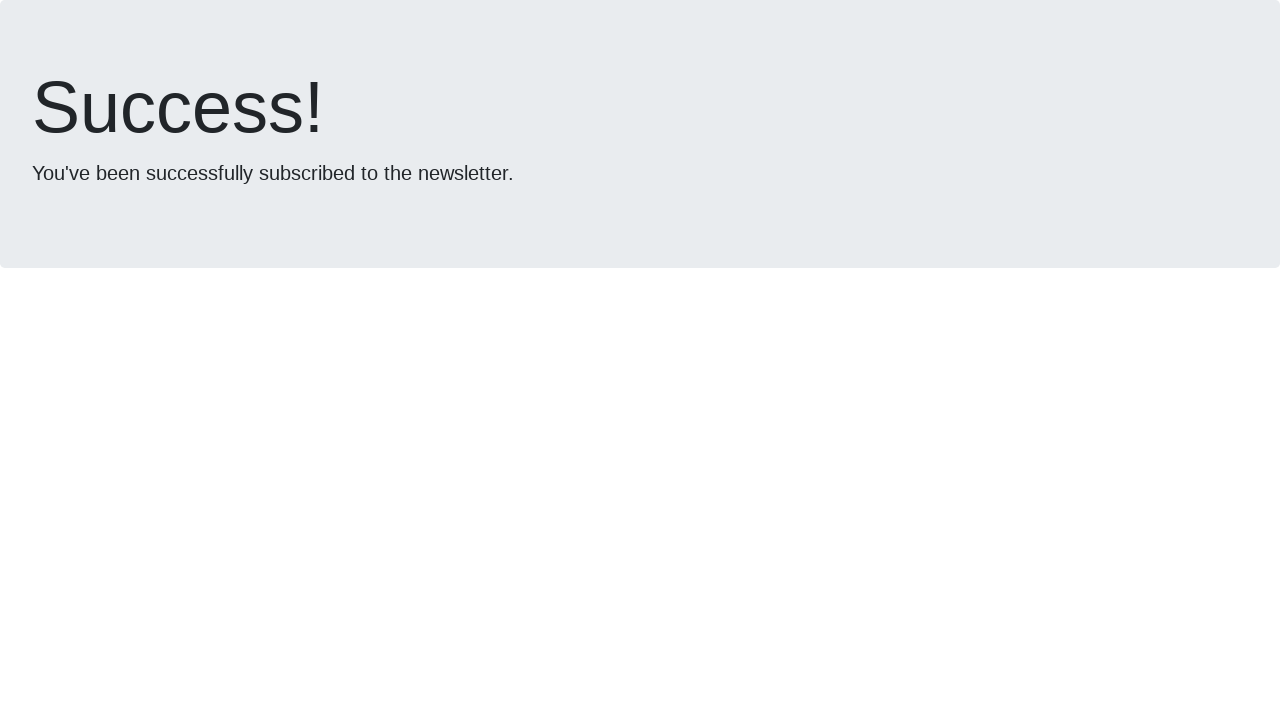

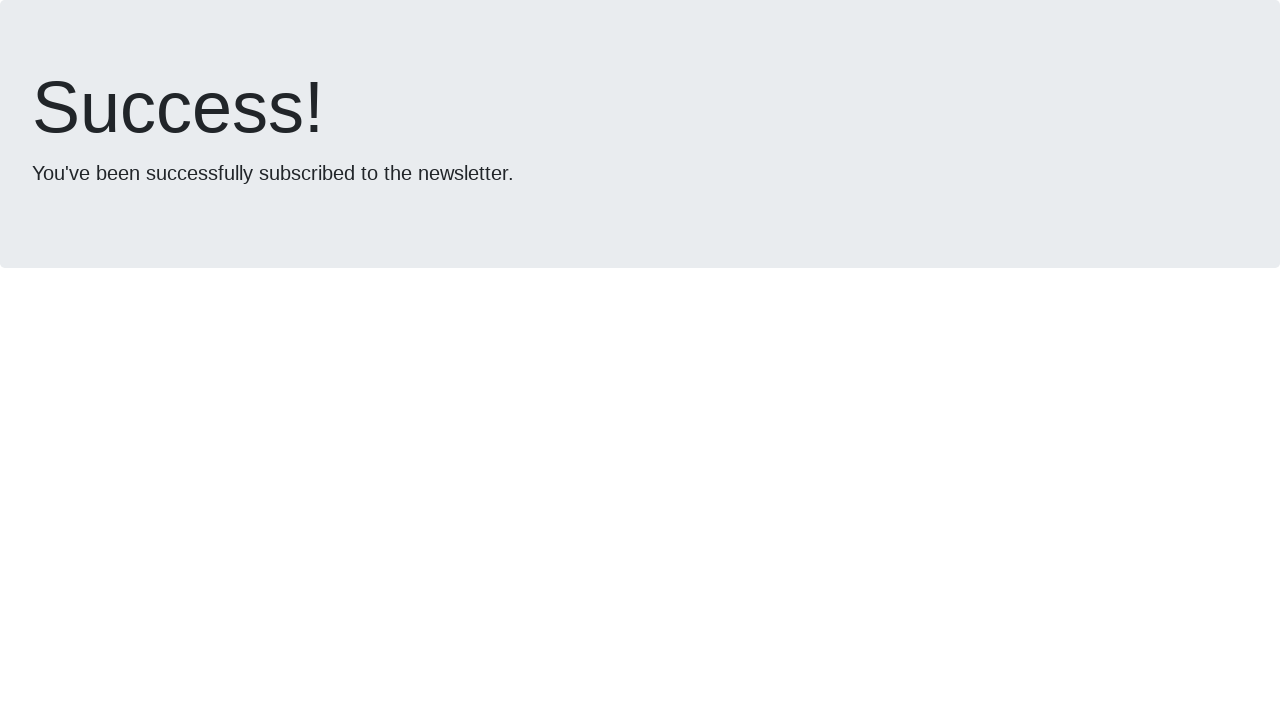